Clicks on the 'Infinite scroll' link and verifies the page URL and title

Starting URL: https://bonigarcia.dev/selenium-webdriver-java/

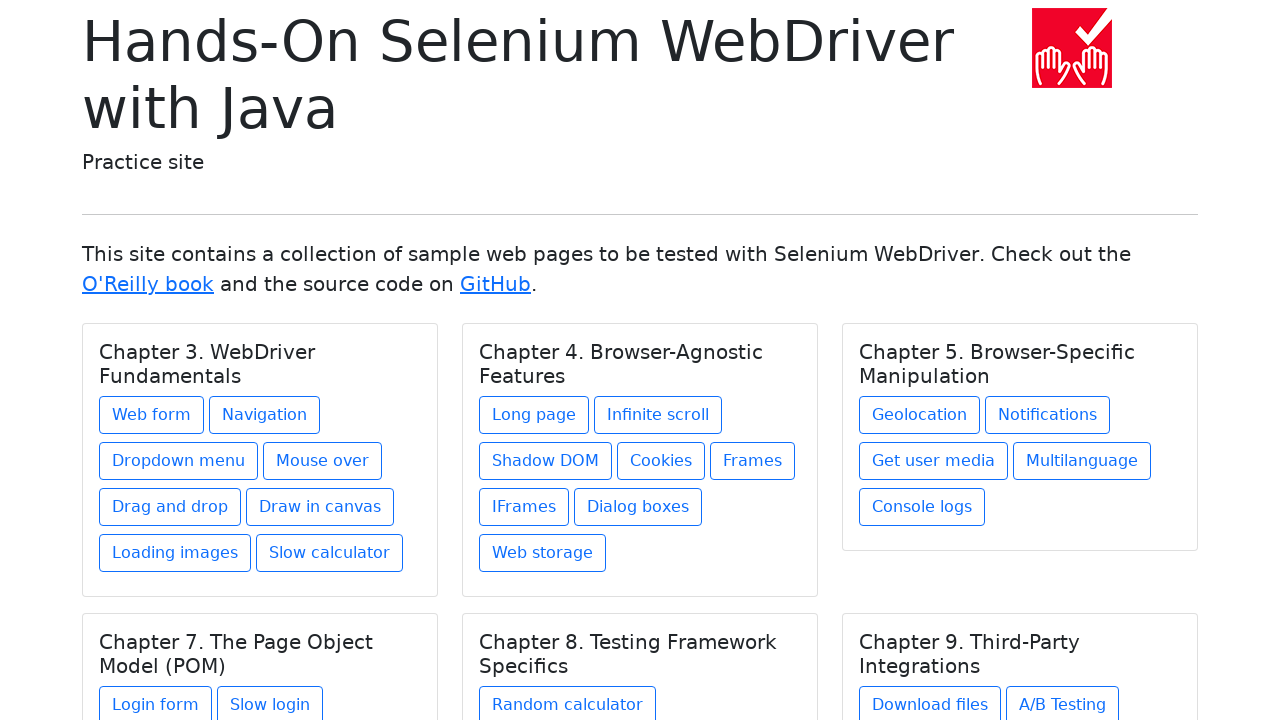

Clicked on the 'Infinite scroll' link under Chapter 4 at (658, 415) on xpath=//h5[text()='Chapter 4. Browser-Agnostic Features']/../a[contains(@href,'i
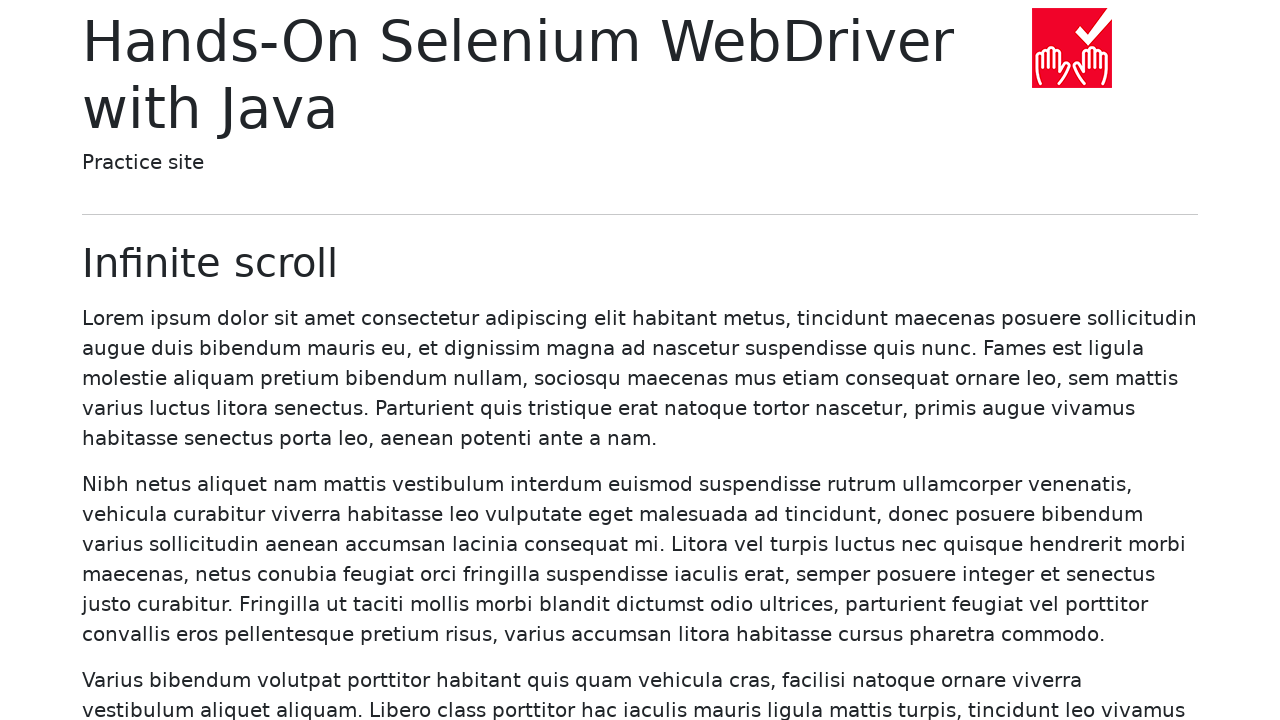

Verified 'Infinite scroll' page title is visible
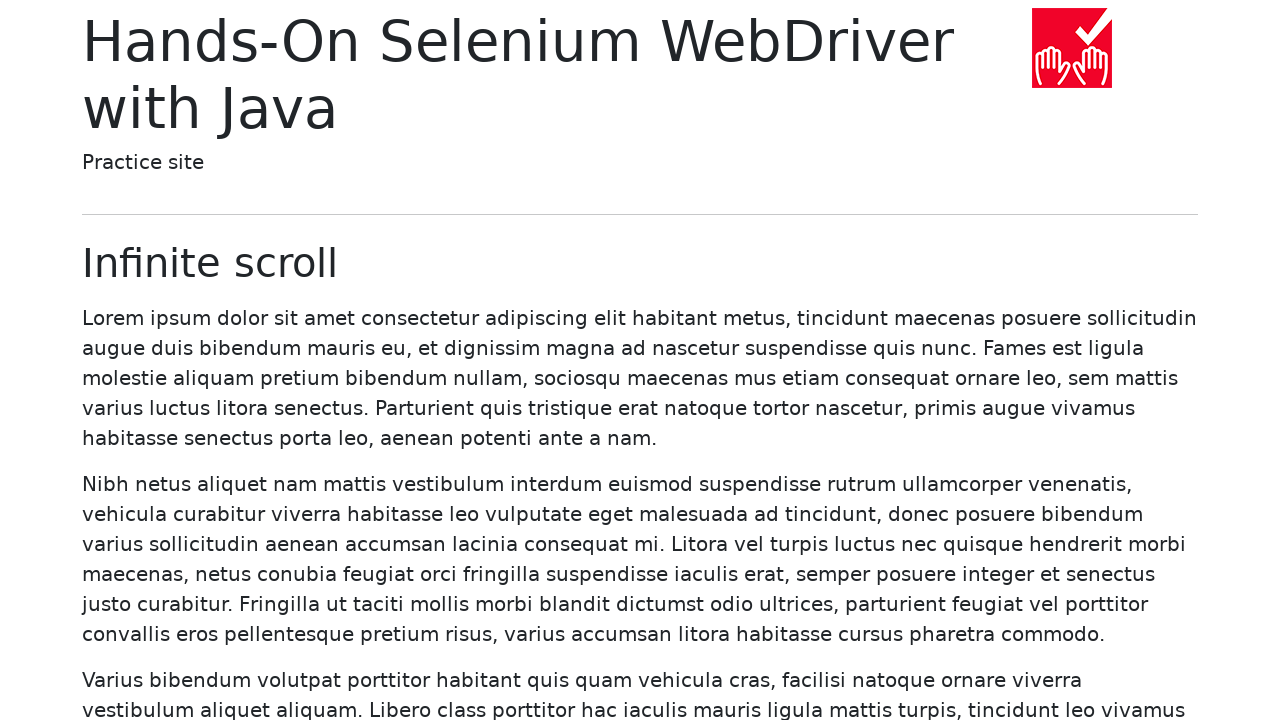

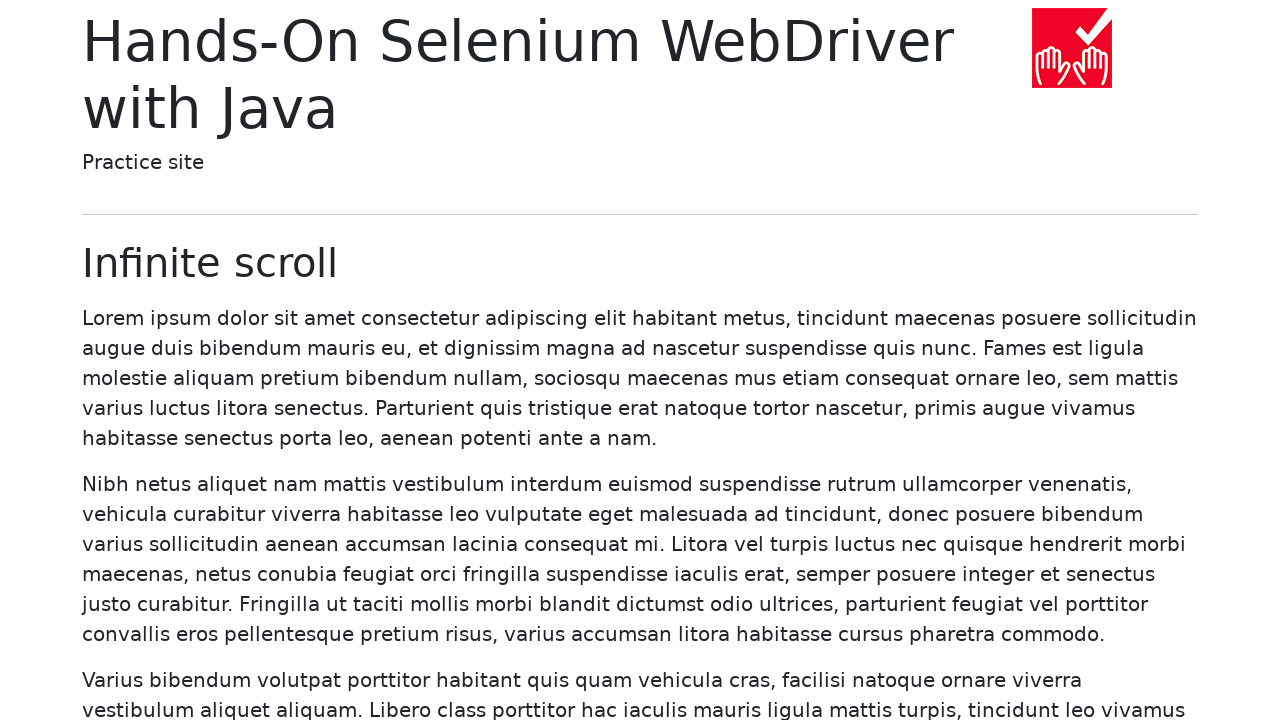